Verifies the correct webpage is loaded and navigates to the signup page

Starting URL: https://selenium-blog.herokuapp.com

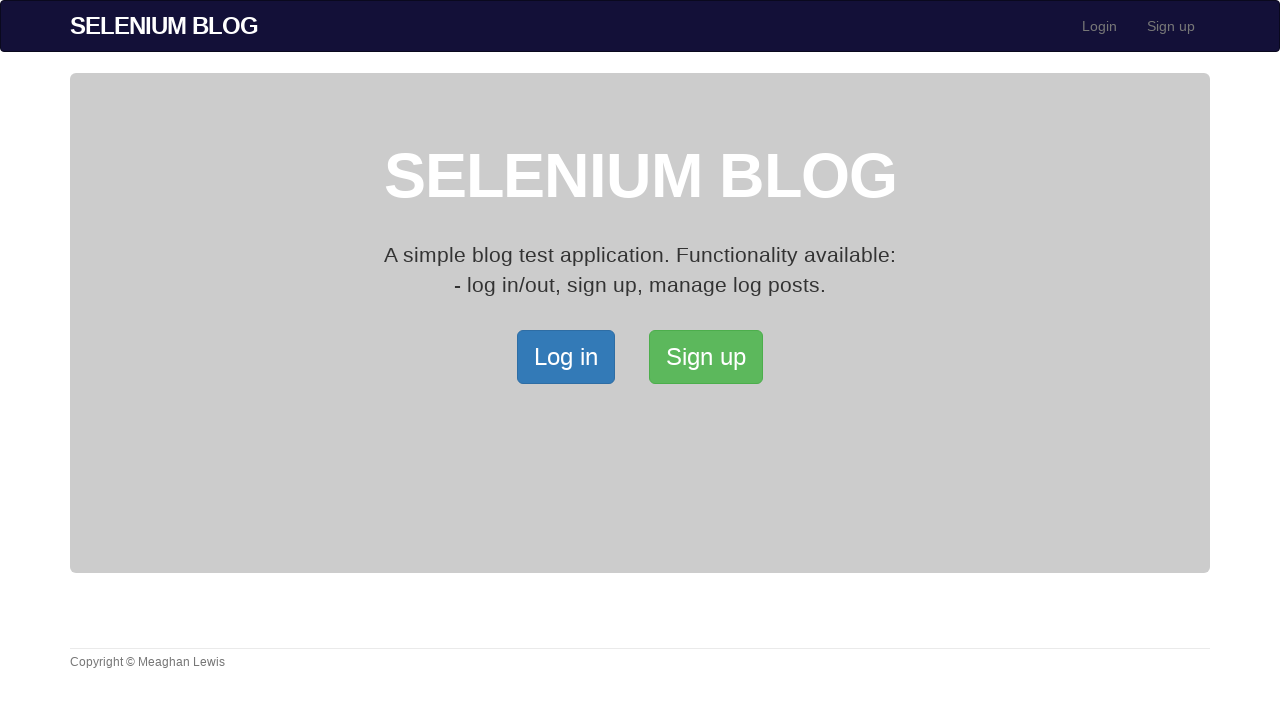

Navigated to https://selenium-blog.herokuapp.com
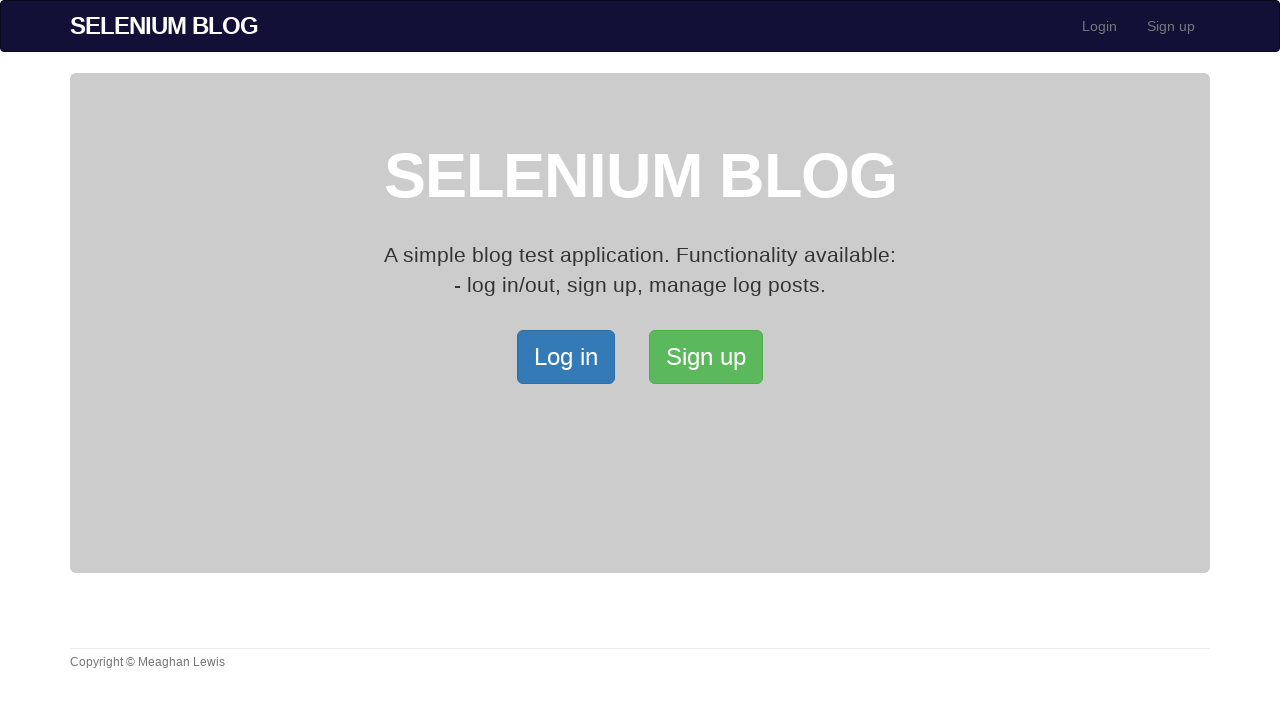

Clicked on Signup button to open the Signup page at (706, 357) on xpath=/html/body/div[2]/div/a[2]
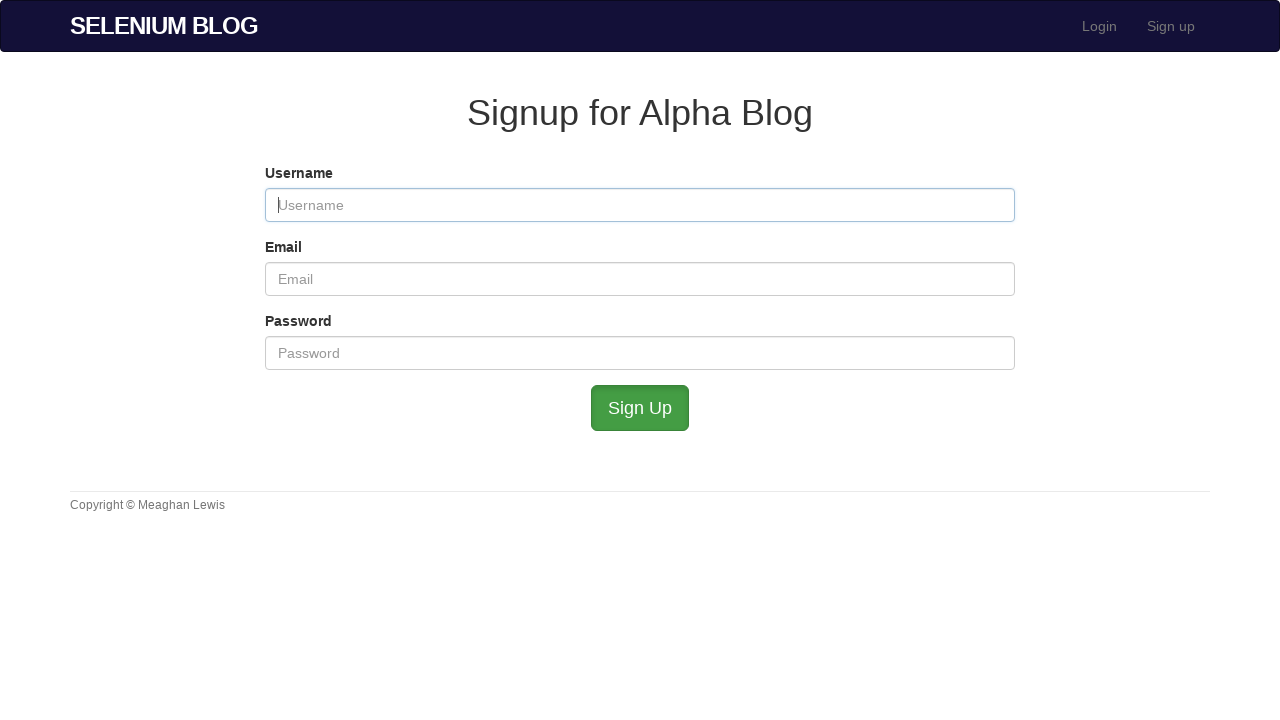

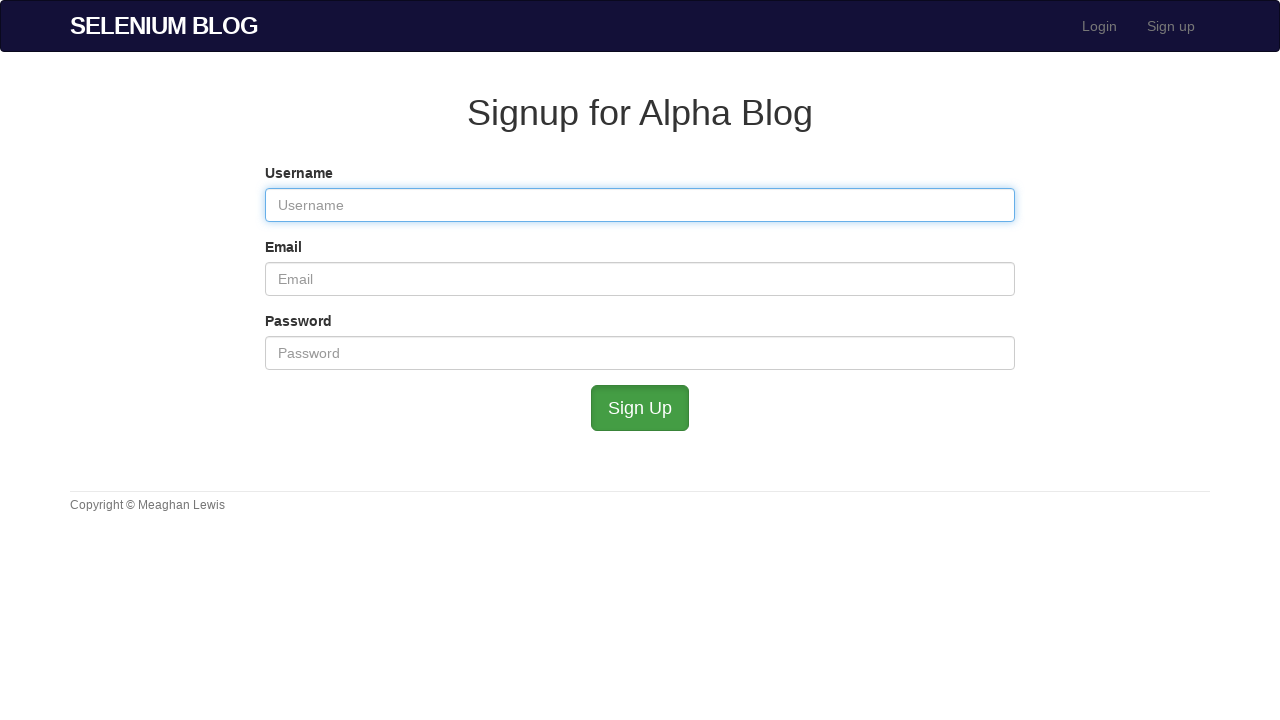